Tests closing a modal entry advertisement popup on a test page by clicking the close button in the modal footer.

Starting URL: http://the-internet.herokuapp.com/entry_ad

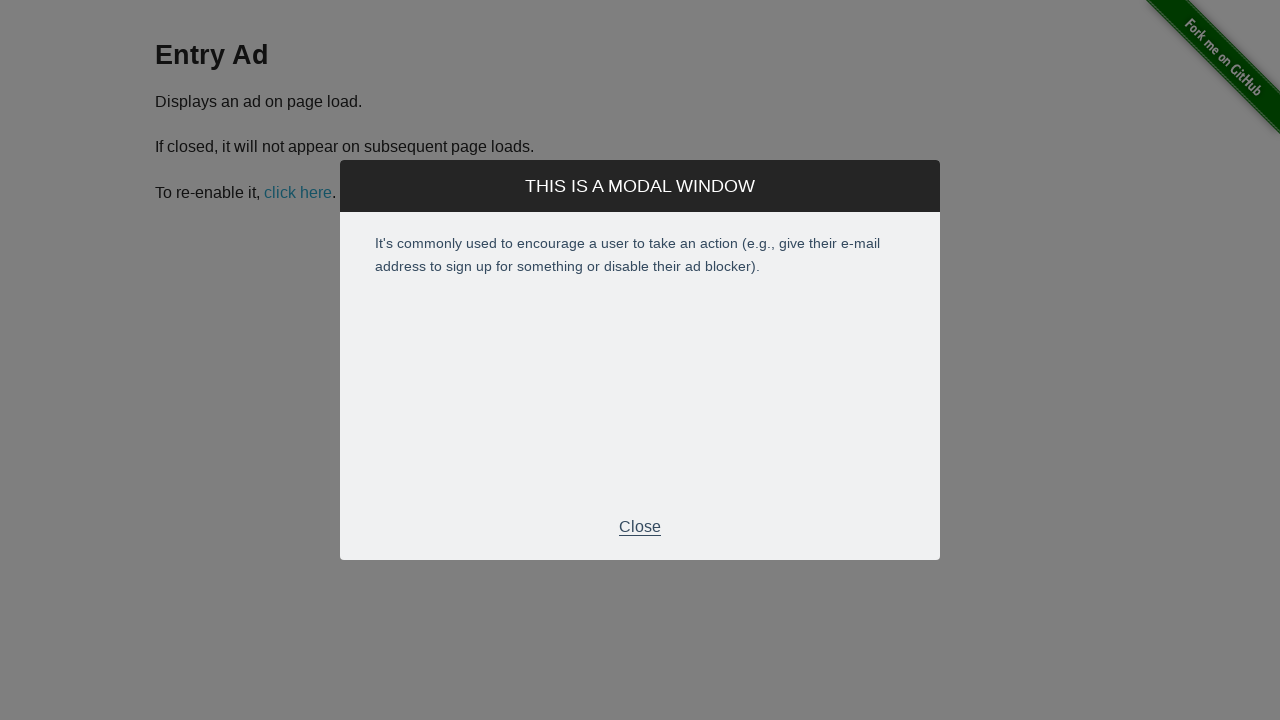

Entry ad modal appeared and close button is visible
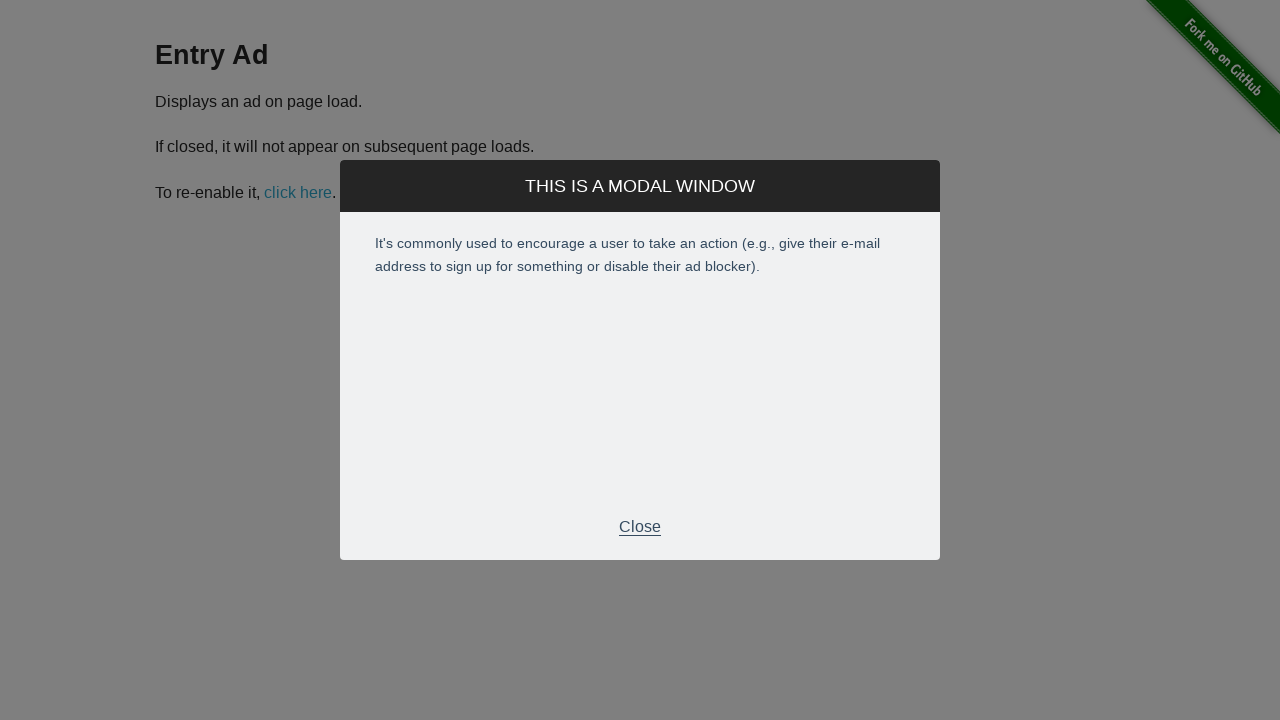

Clicked close button in modal footer at (640, 527) on #modal div.modal-footer p
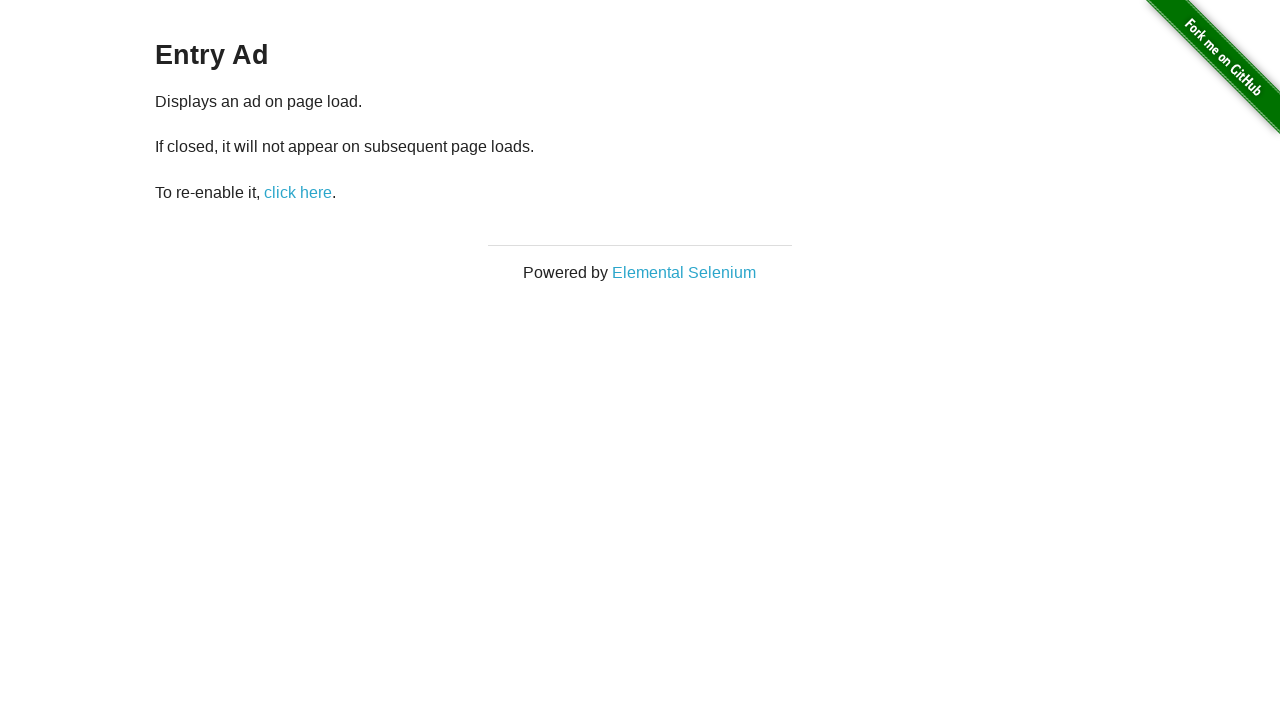

Modal entry advertisement has been closed and is no longer visible
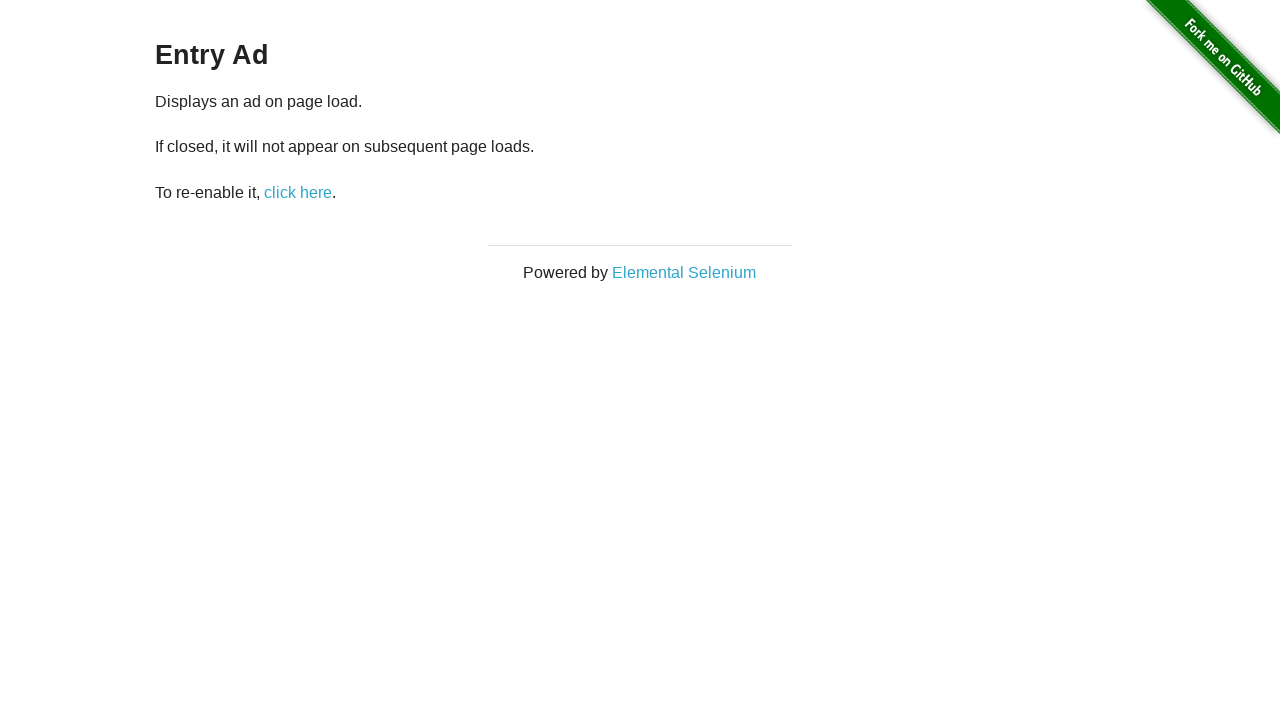

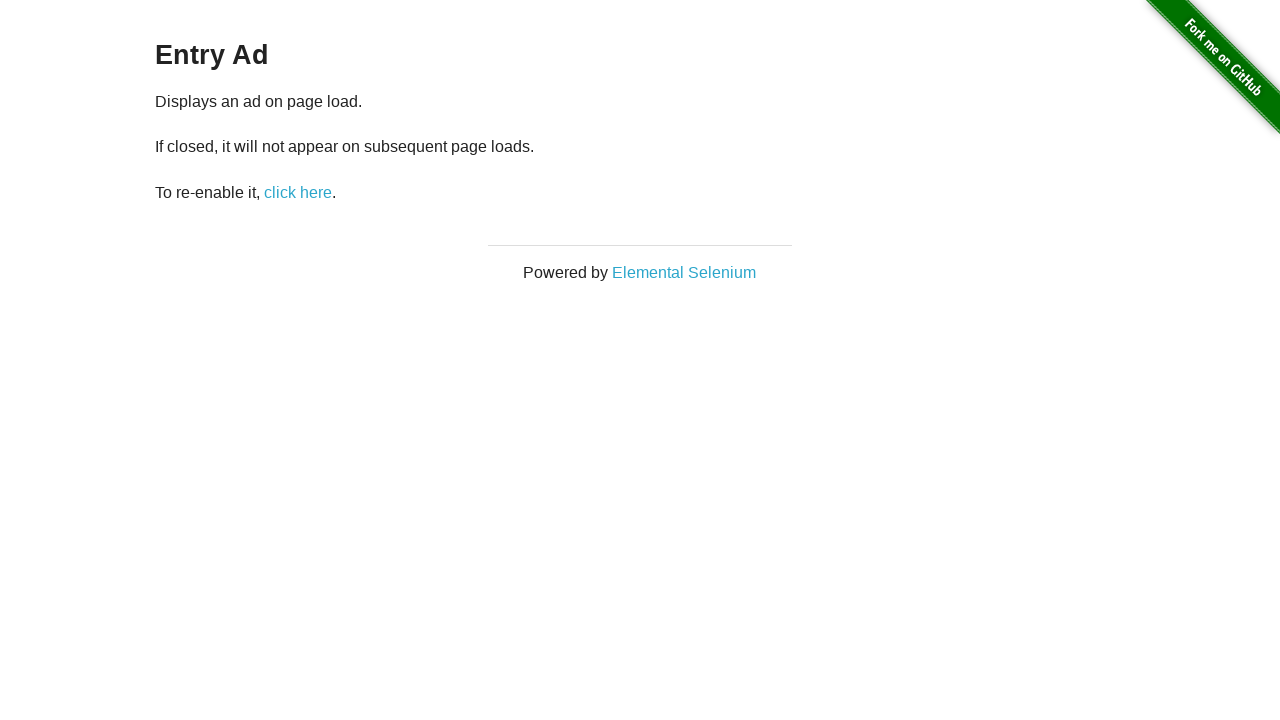